Tests mobile device emulation by setting device metrics, navigating to an Angular demo app, and interacting with the mobile navigation menu

Starting URL: https://rahulshettyacademy.com/angularAppdemo/

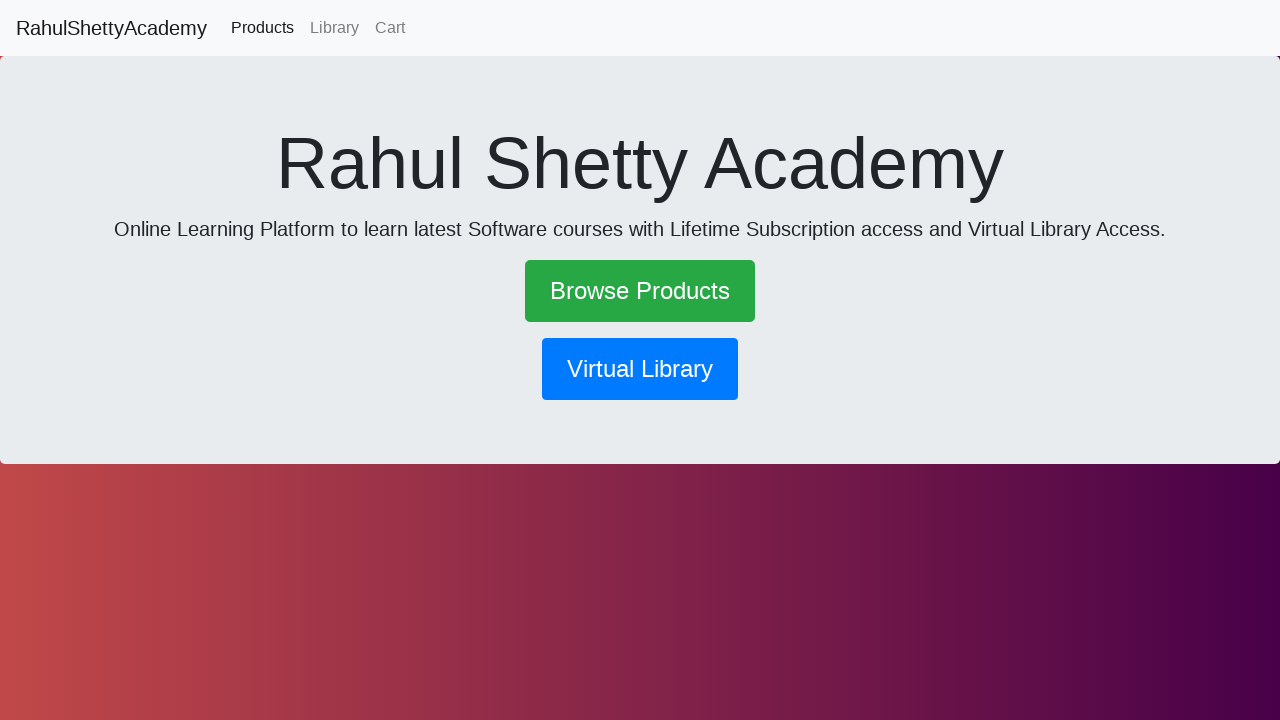

Set viewport size to 600x1000 to emulate mobile device
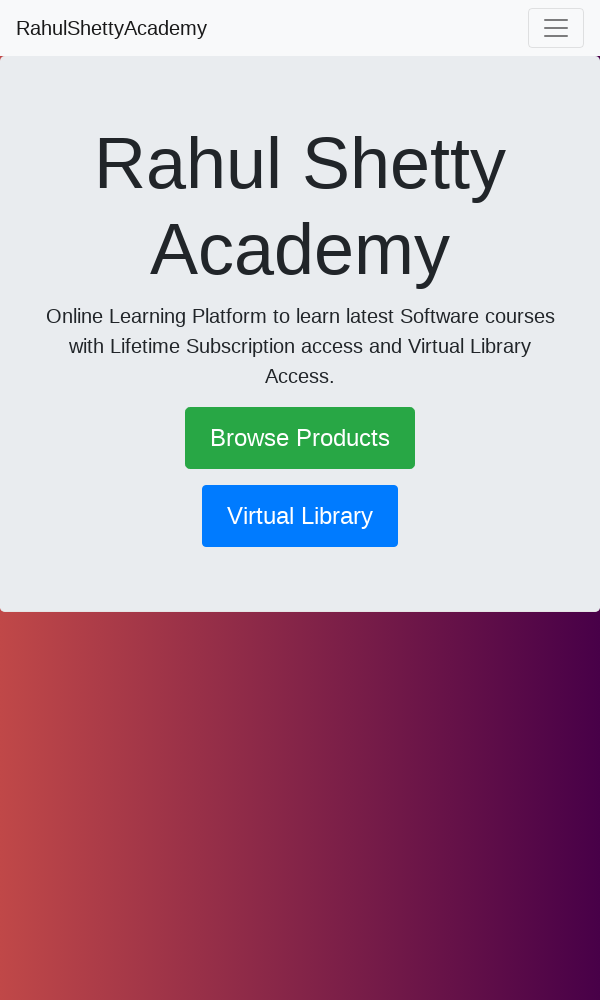

Clicked mobile navigation toggle button at (556, 28) on .navbar-toggler
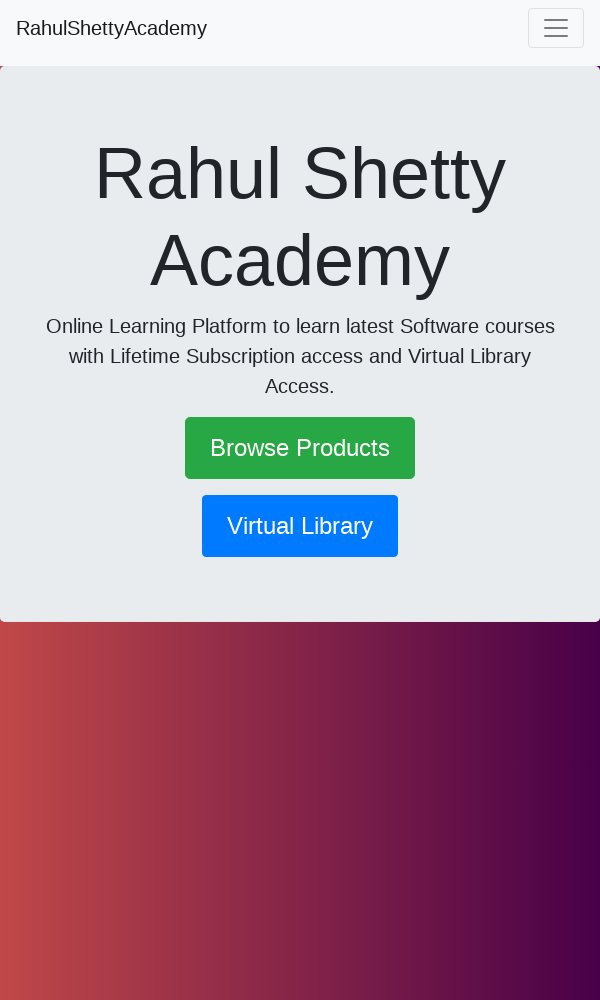

Waited 3 seconds for mobile menu to expand
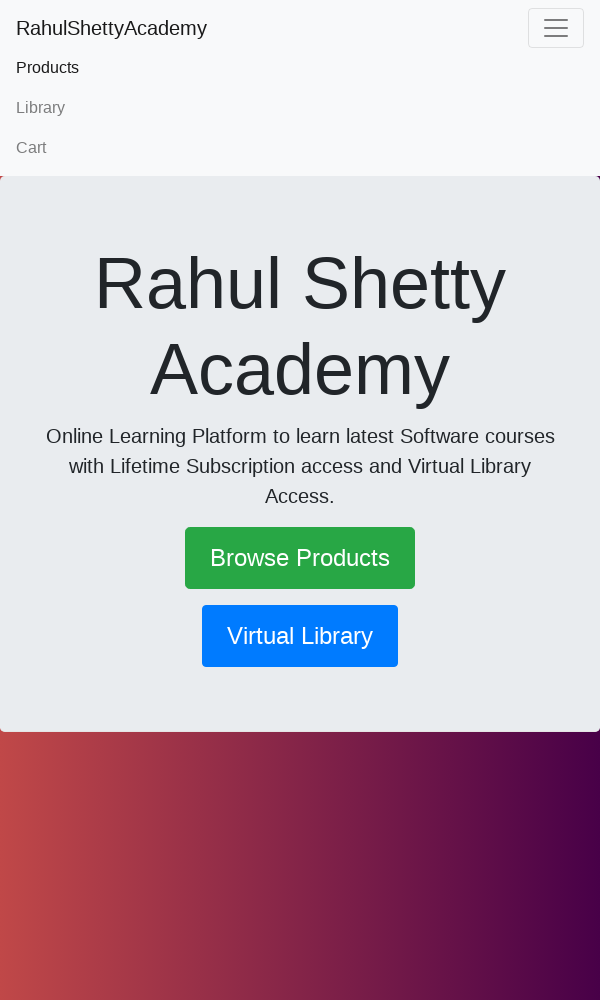

Clicked on Library link in mobile navigation menu at (300, 108) on text=Library
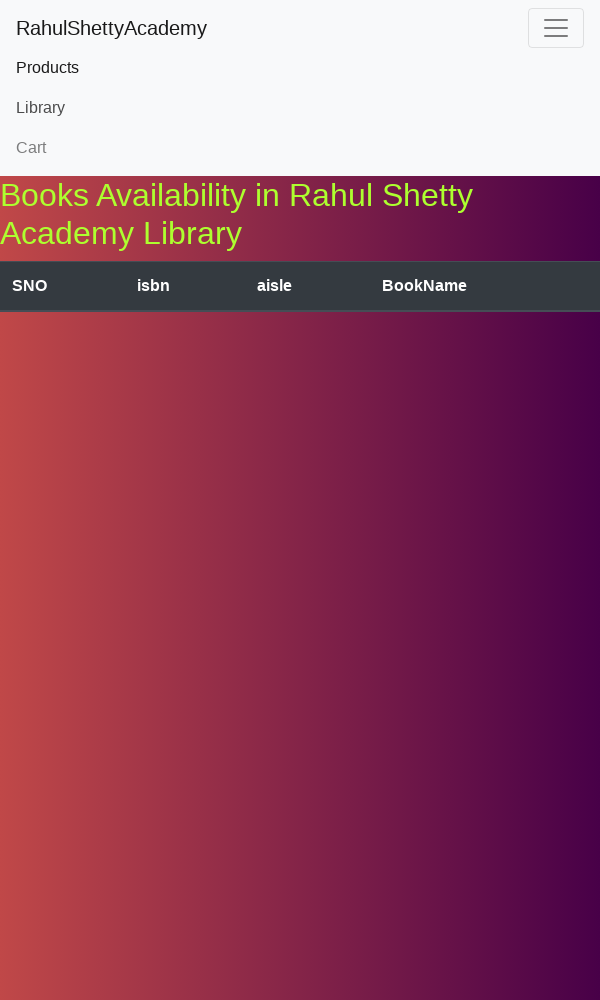

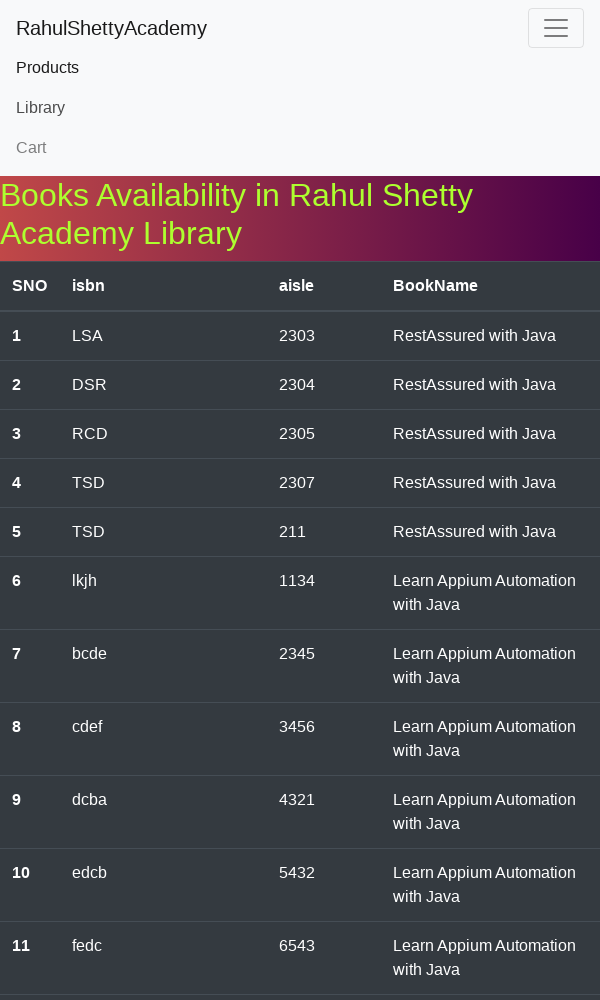